Tests the contact us form by navigating to the contact page, filling in name, email, phone, and message fields, then submitting and verifying the confirmation message

Starting URL: https://parabank.parasoft.com/

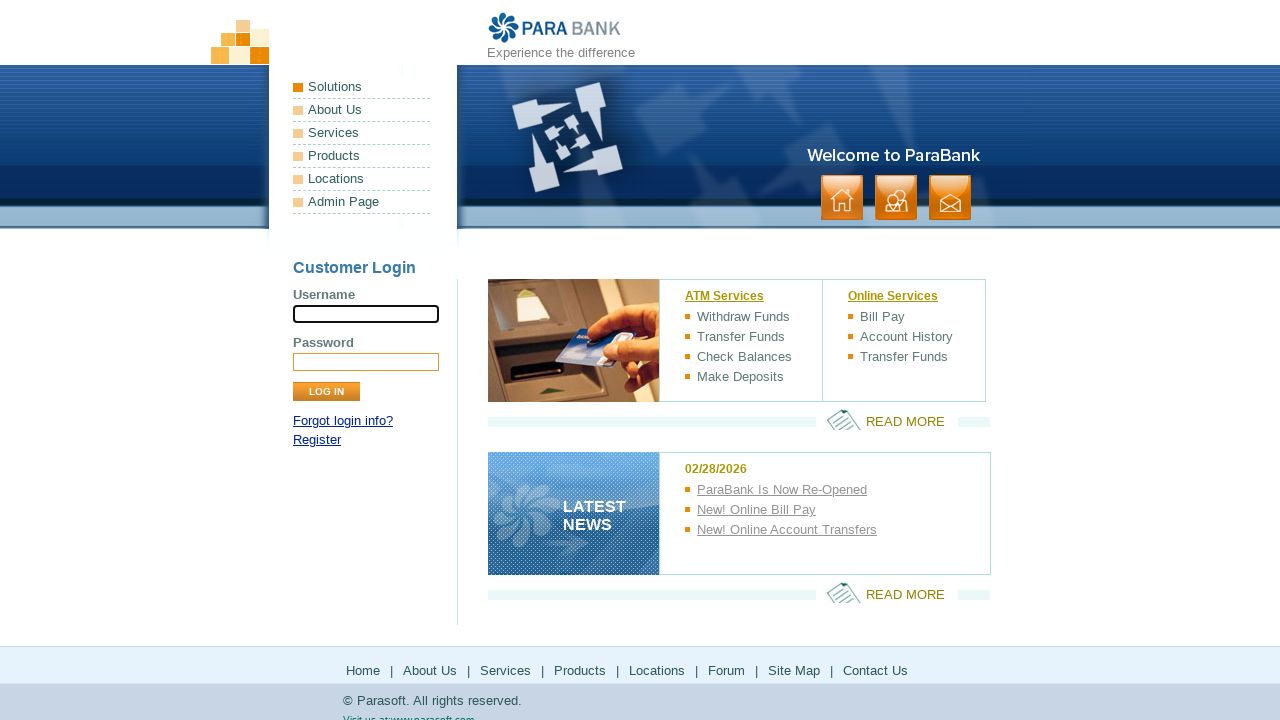

Clicked contact link to navigate to contact page at (950, 198) on a:has-text('contact')
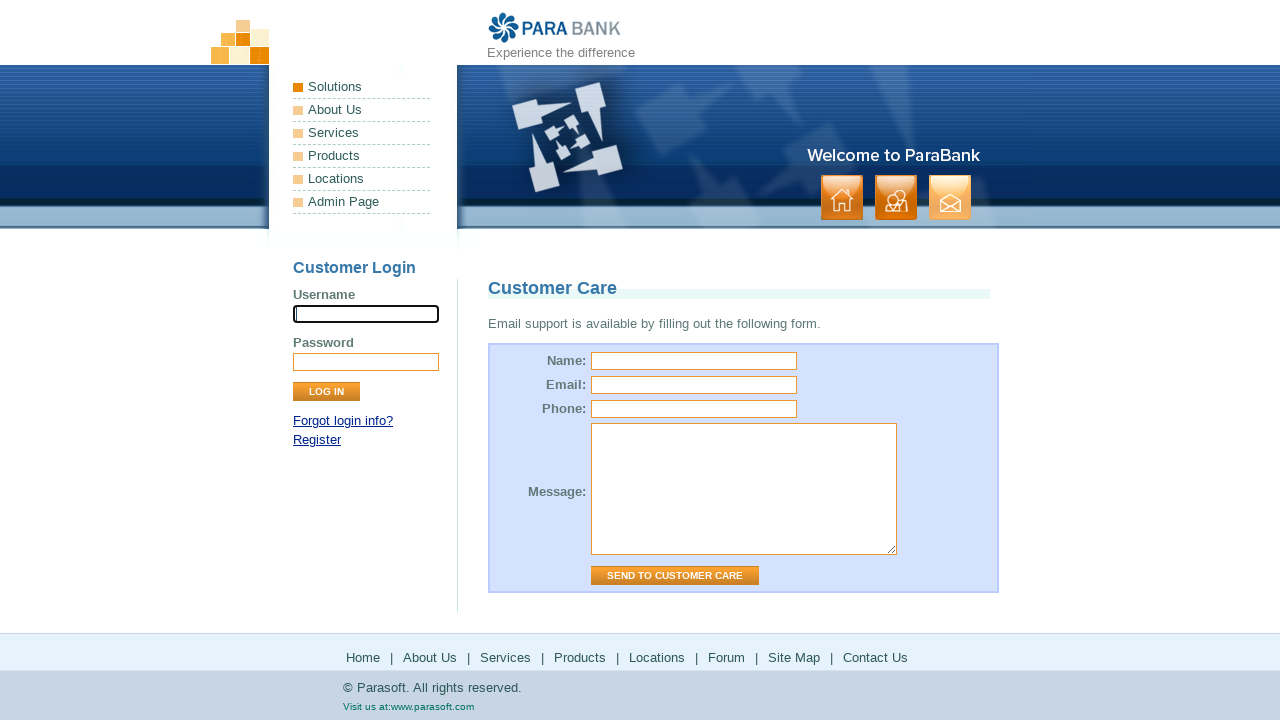

Contact page loaded and title element appeared
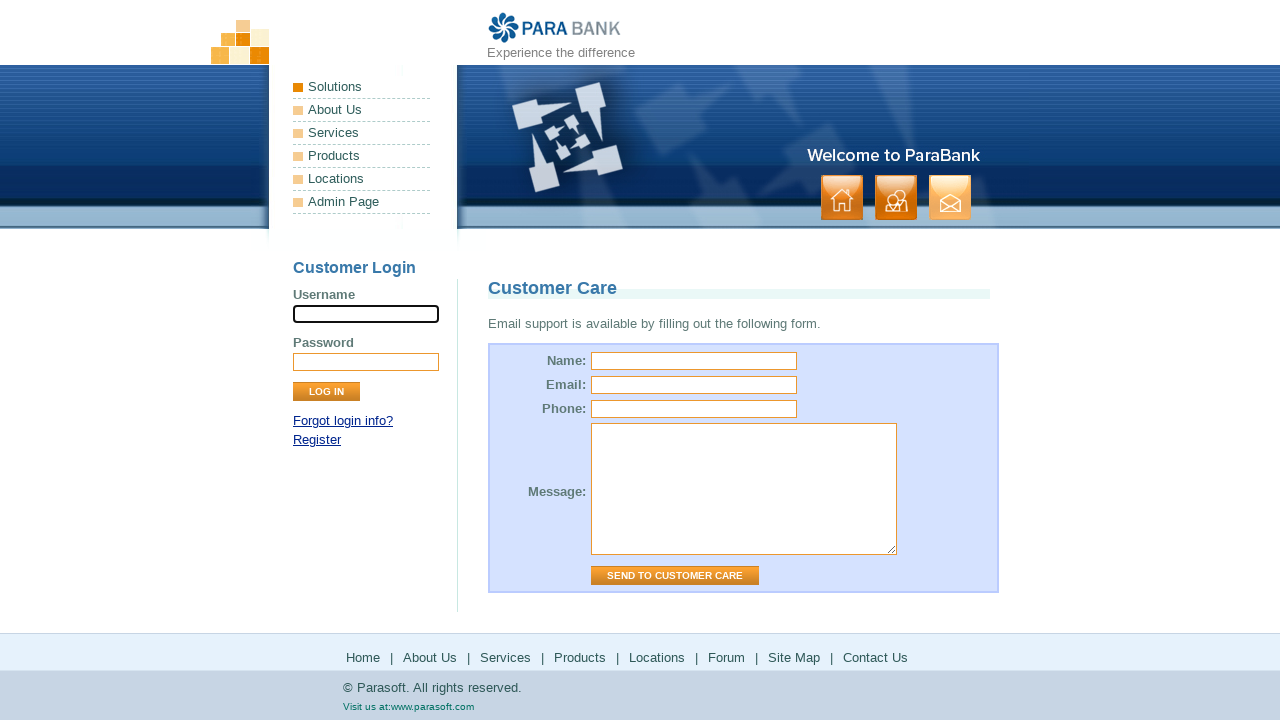

Filled name field with 'TestUser1' on input[name='name']
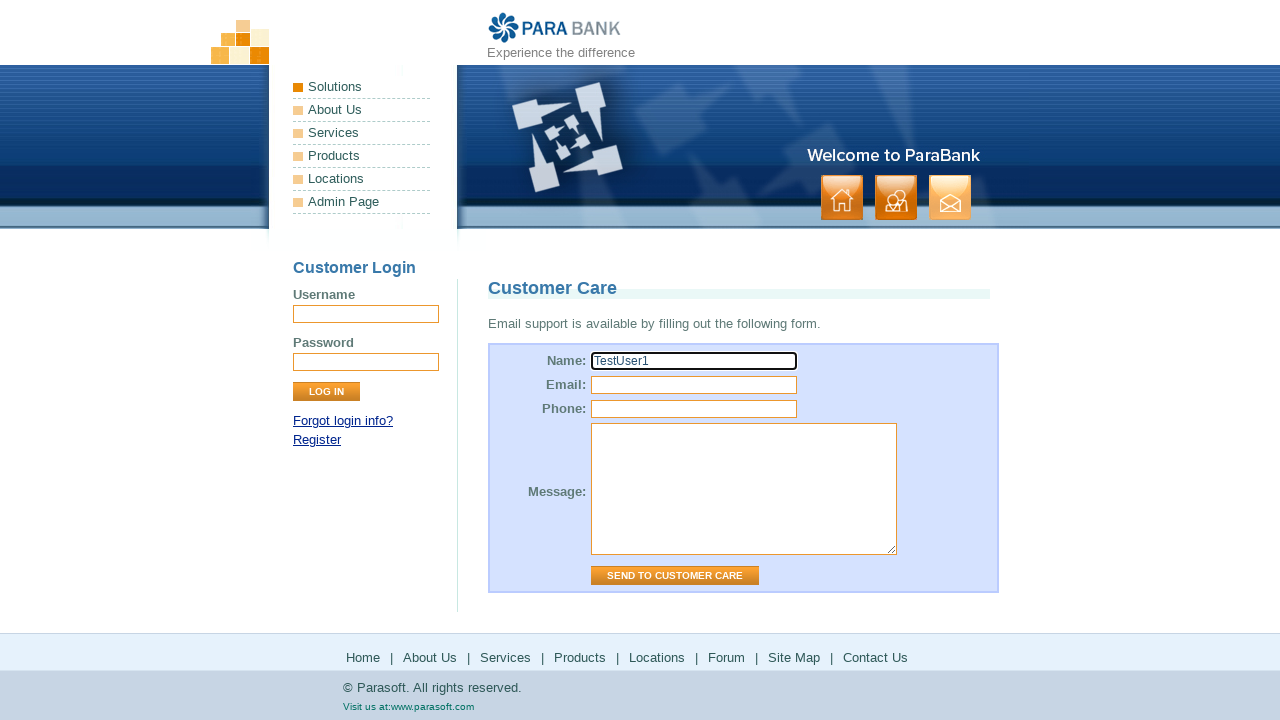

Filled email field with 'example@example.com' on input[name='email']
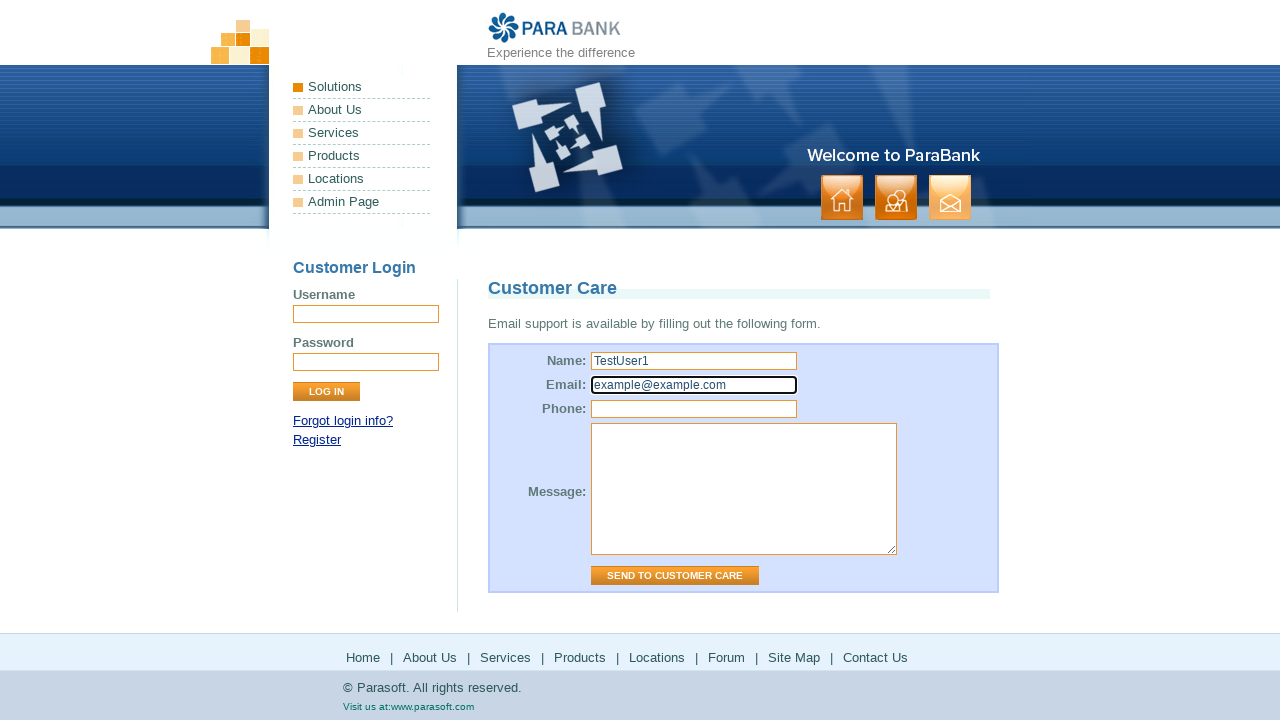

Filled phone field with '111111111' on input[name='phone']
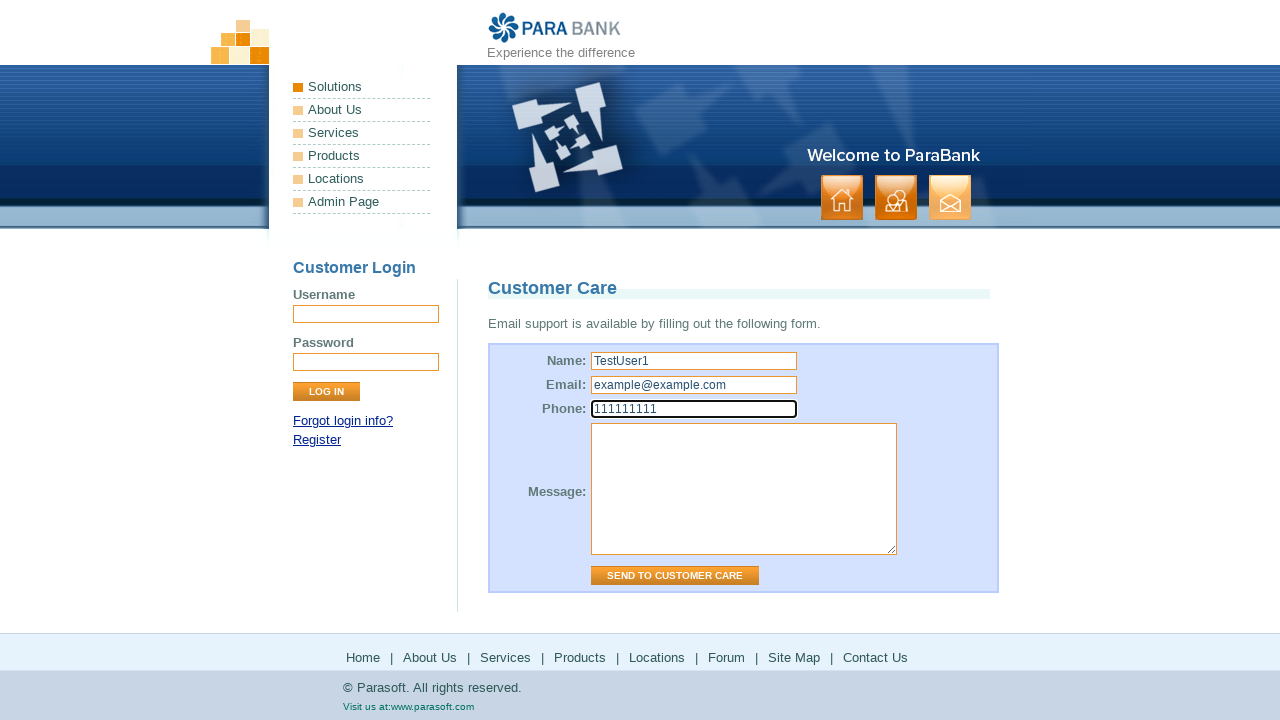

Filled message field with 'Text' on textarea[name='message']
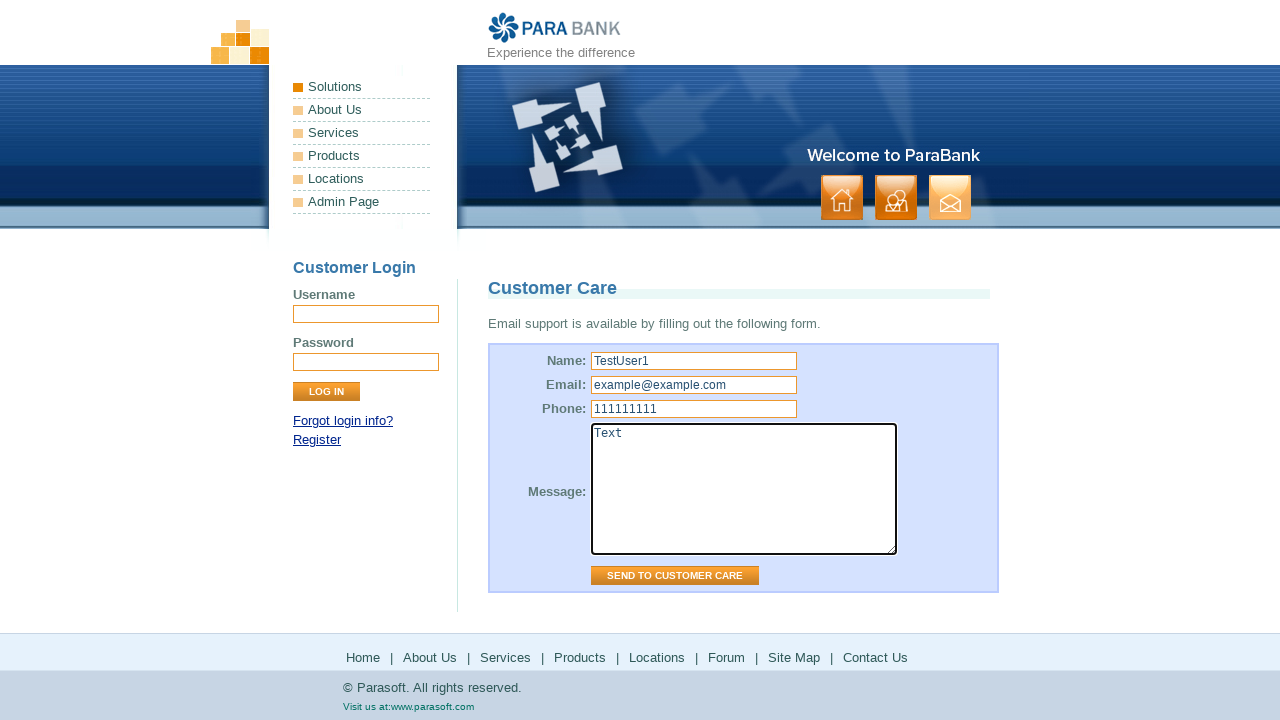

Clicked submit button to submit contact form at (675, 576) on #contactForm input.button
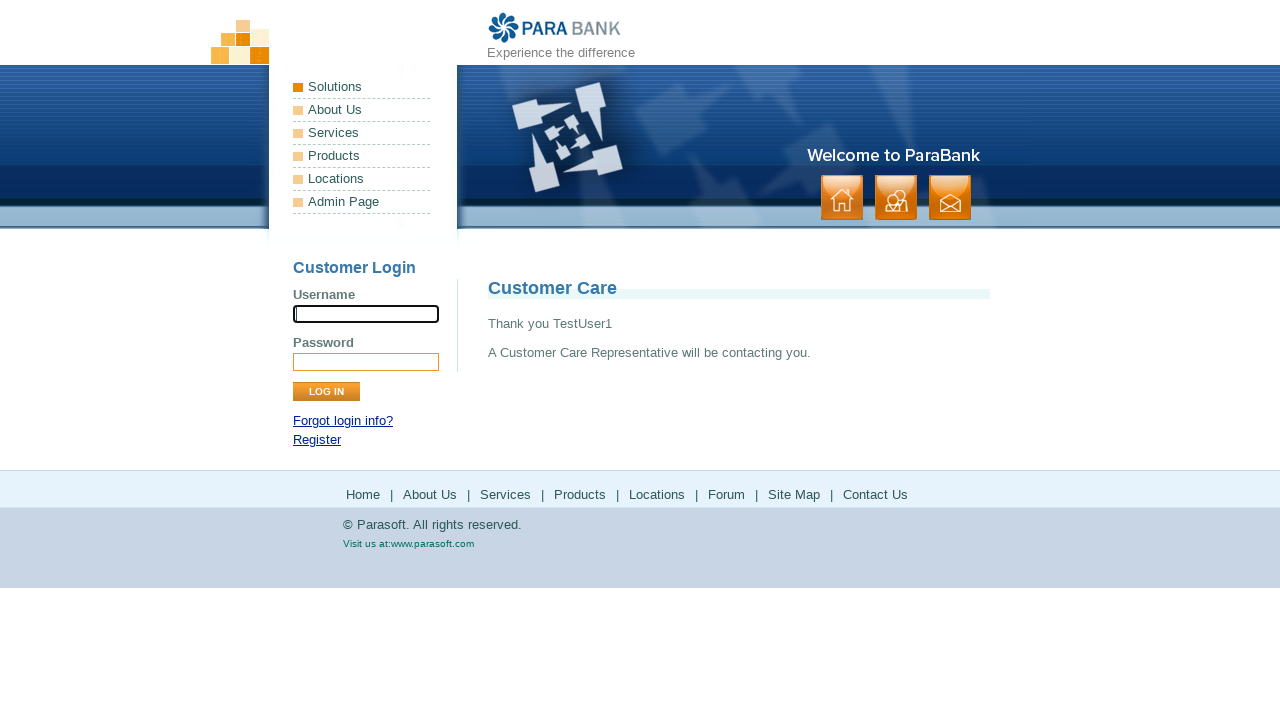

Confirmation message appeared with 'Thank you' text
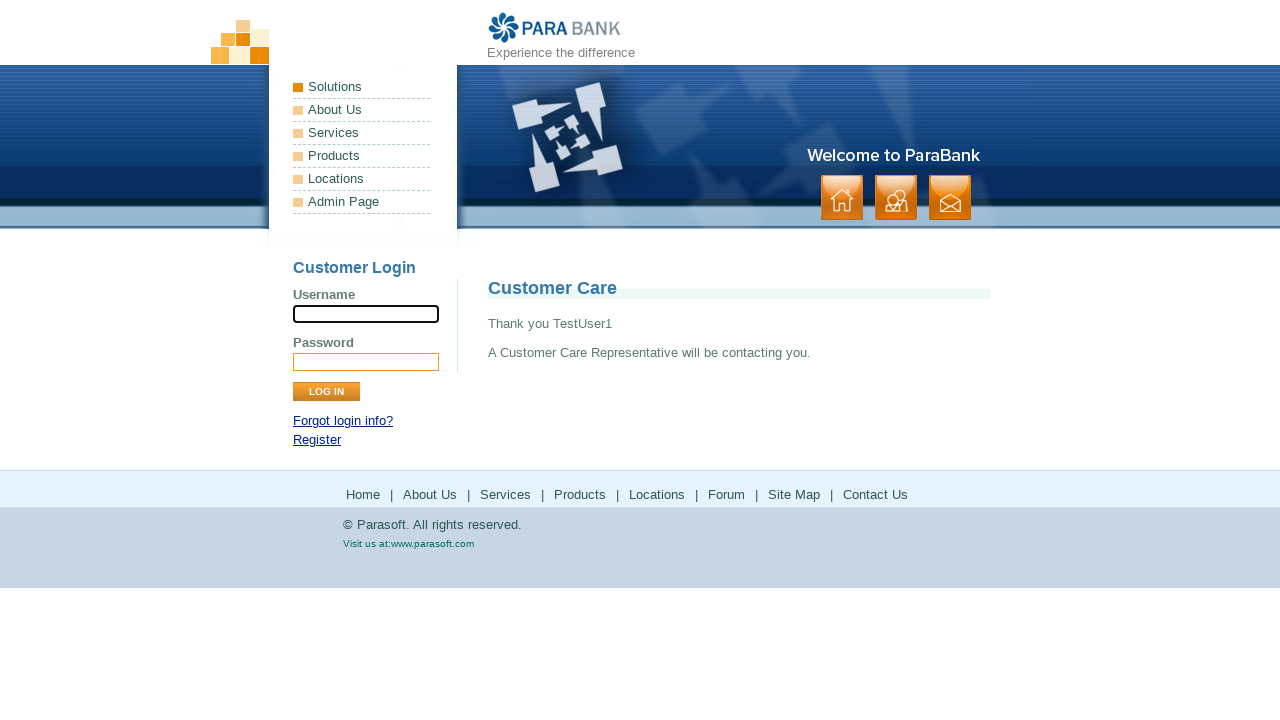

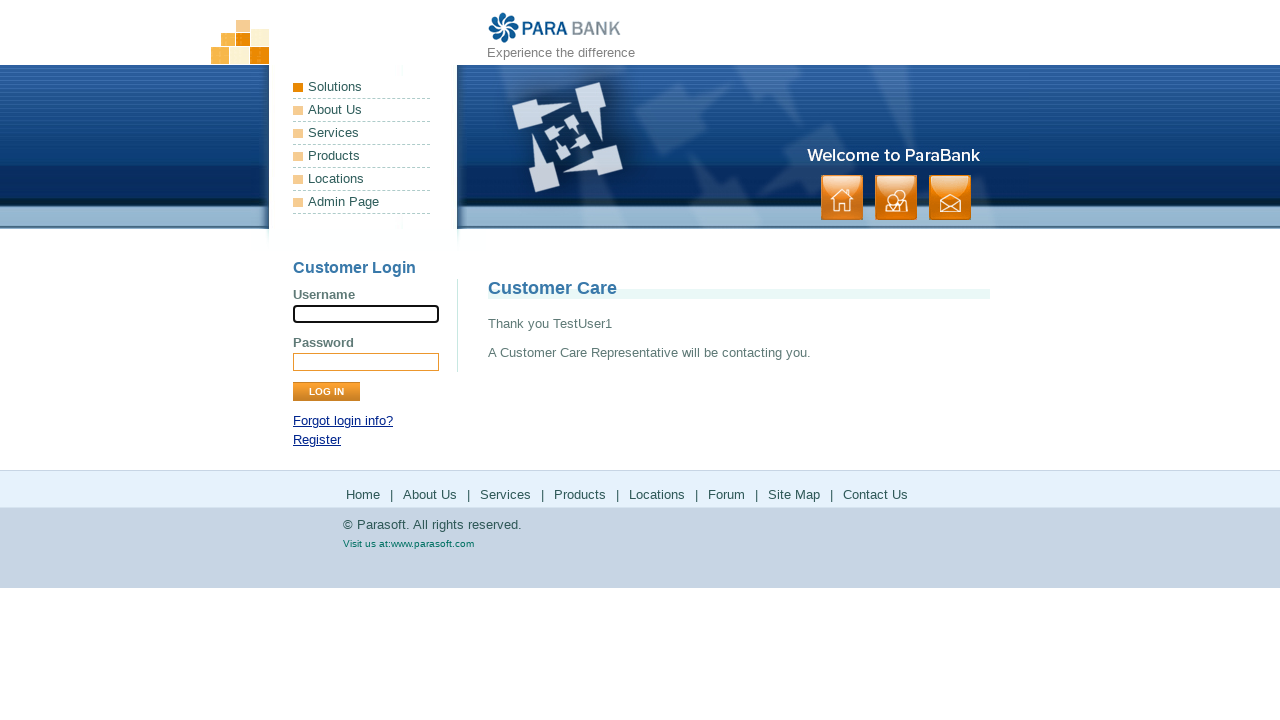